Tests dropdown functionality by selecting options using different methods (index, value, visible text) and verifying dropdown properties

Starting URL: https://the-internet.herokuapp.com/dropdown

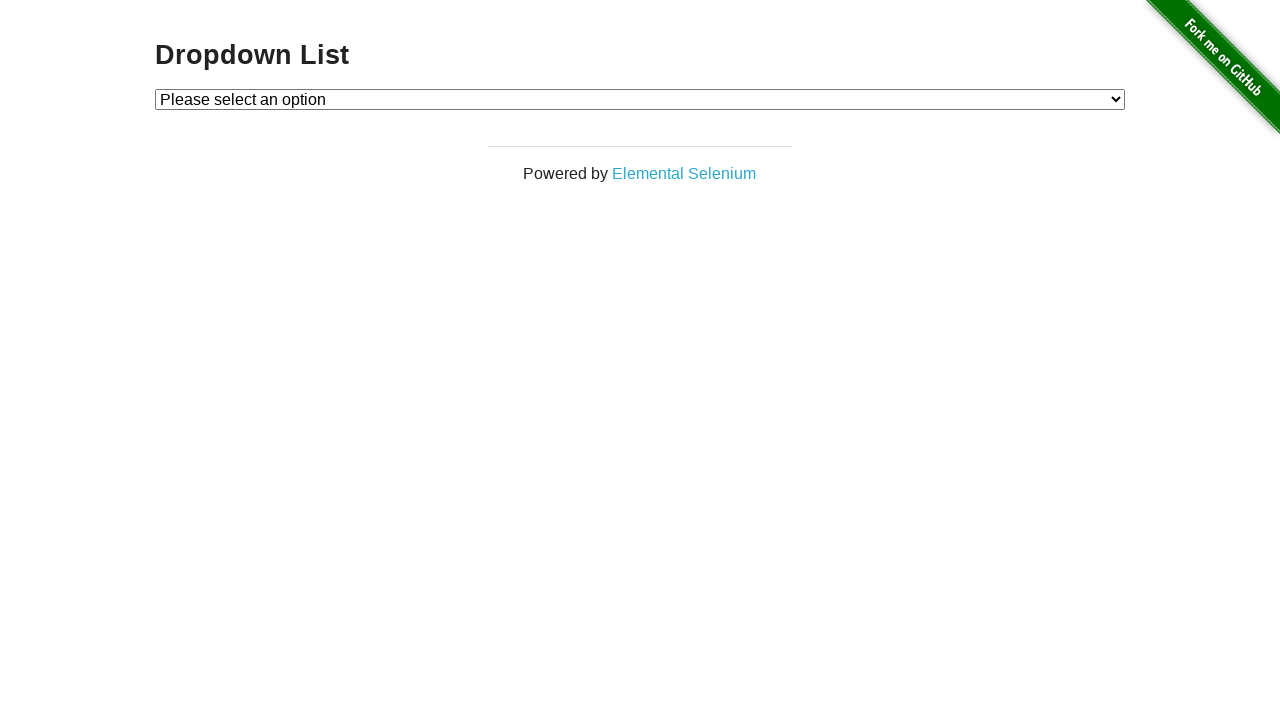

Located dropdown element with id 'dropdown'
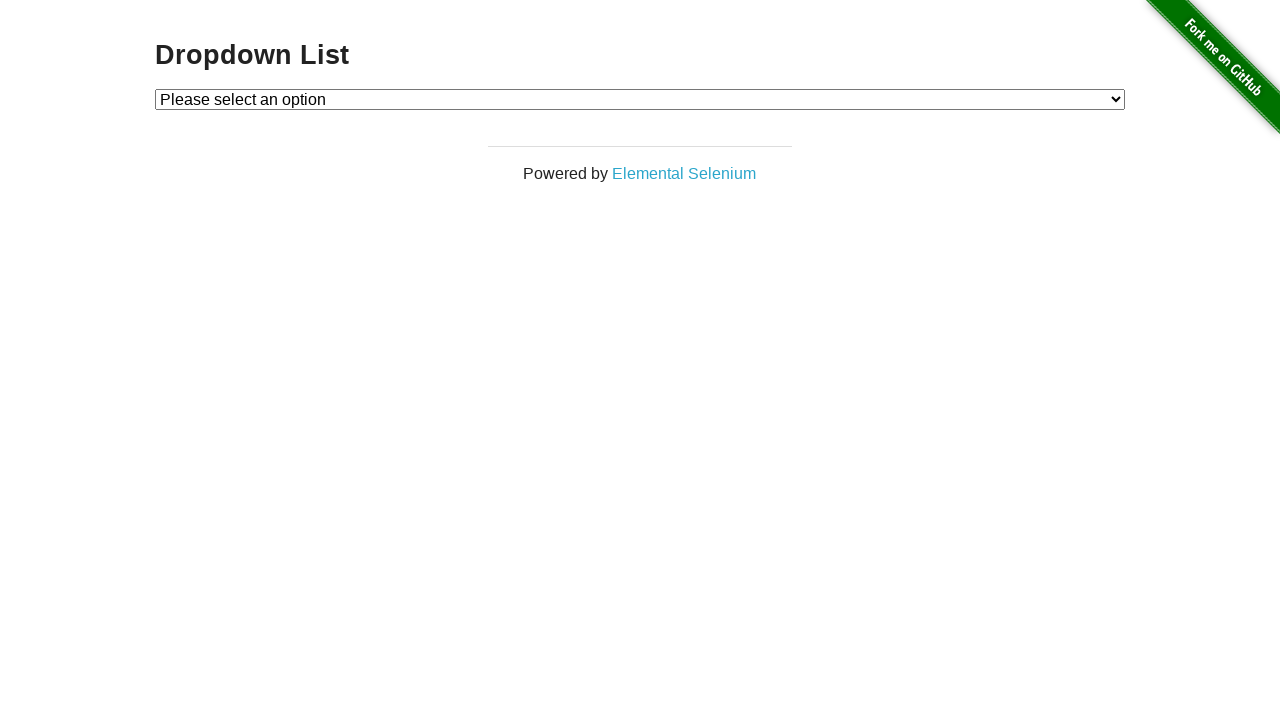

Selected Option 1 by index (1) on select#dropdown
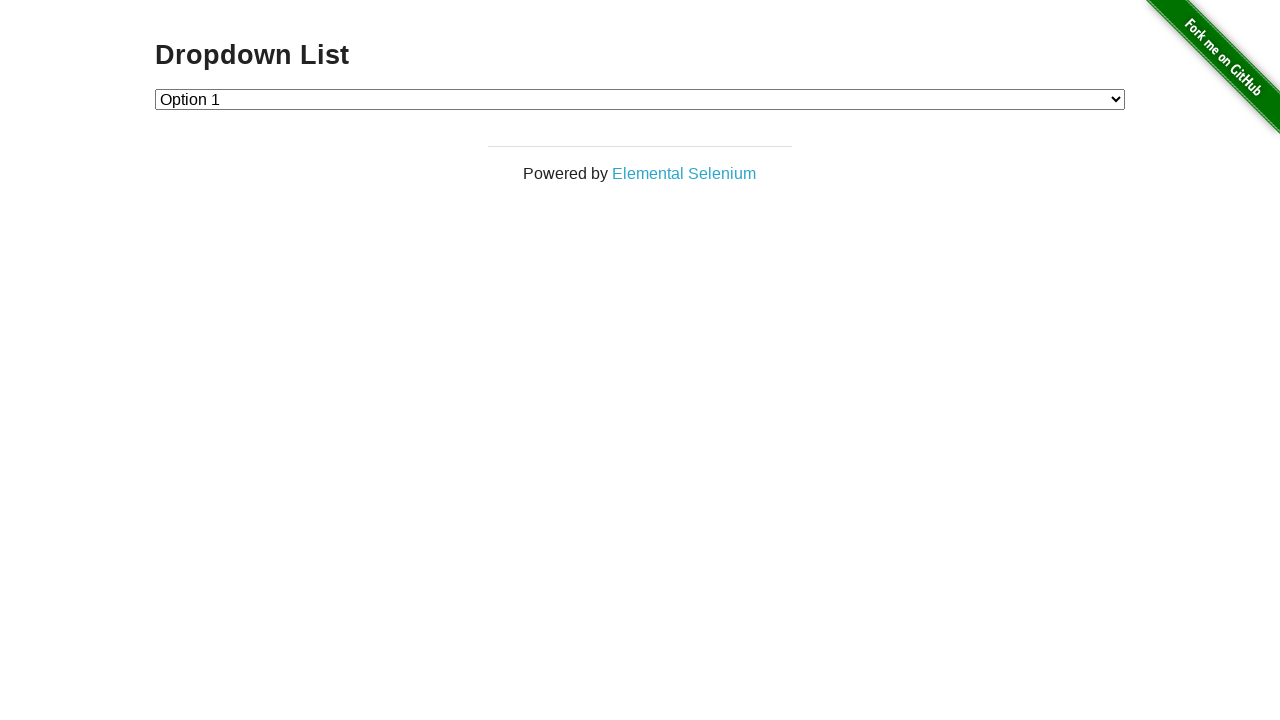

Selected Option 2 by value ('2') on select#dropdown
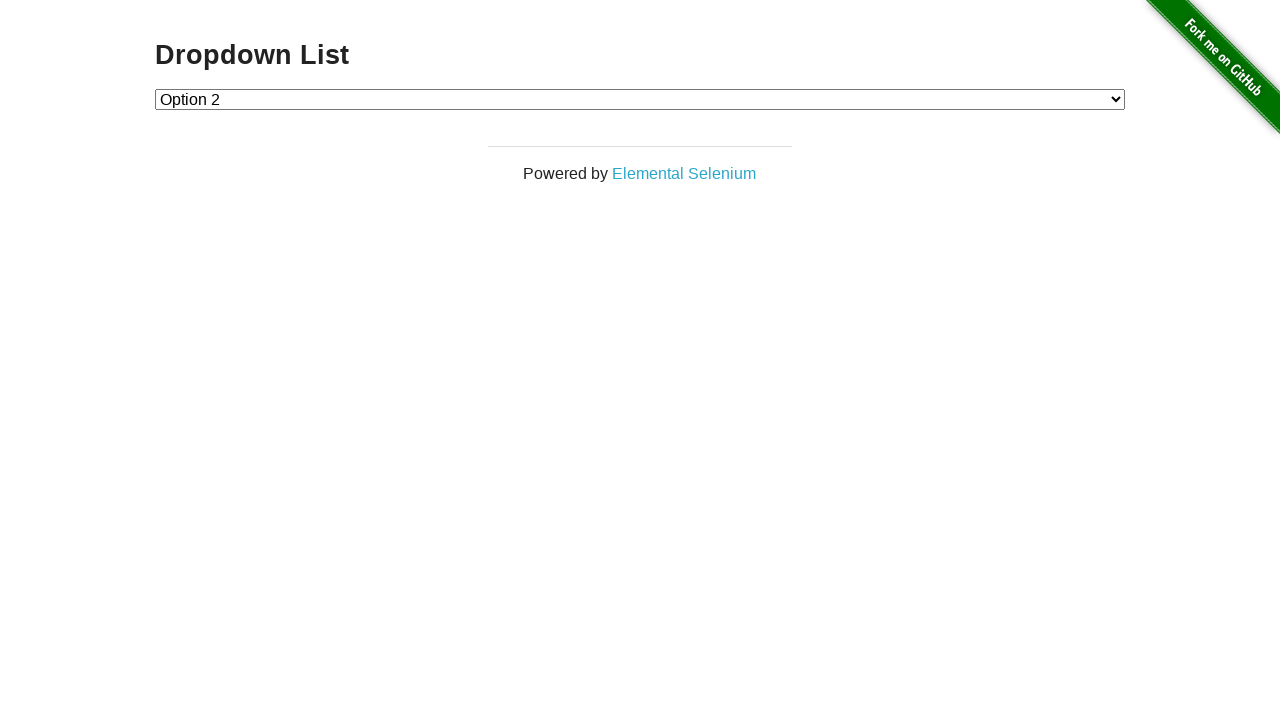

Selected Option 1 by visible text label on select#dropdown
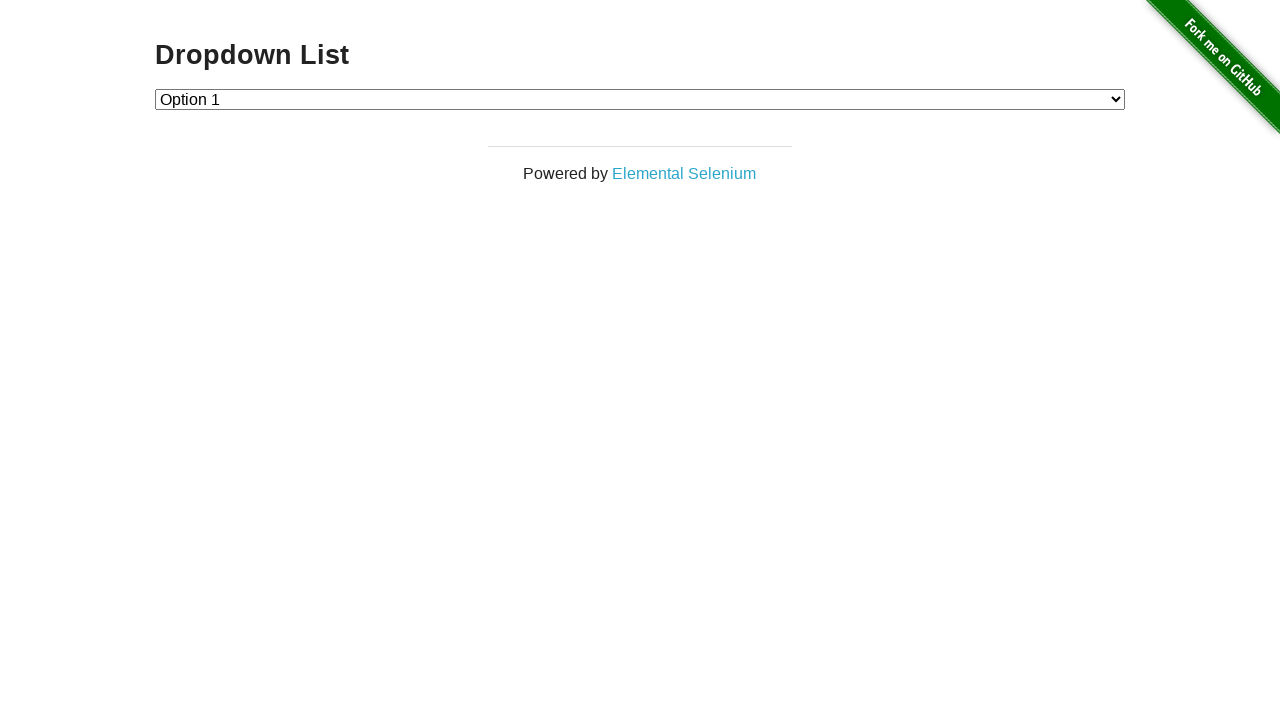

Retrieved all dropdown options
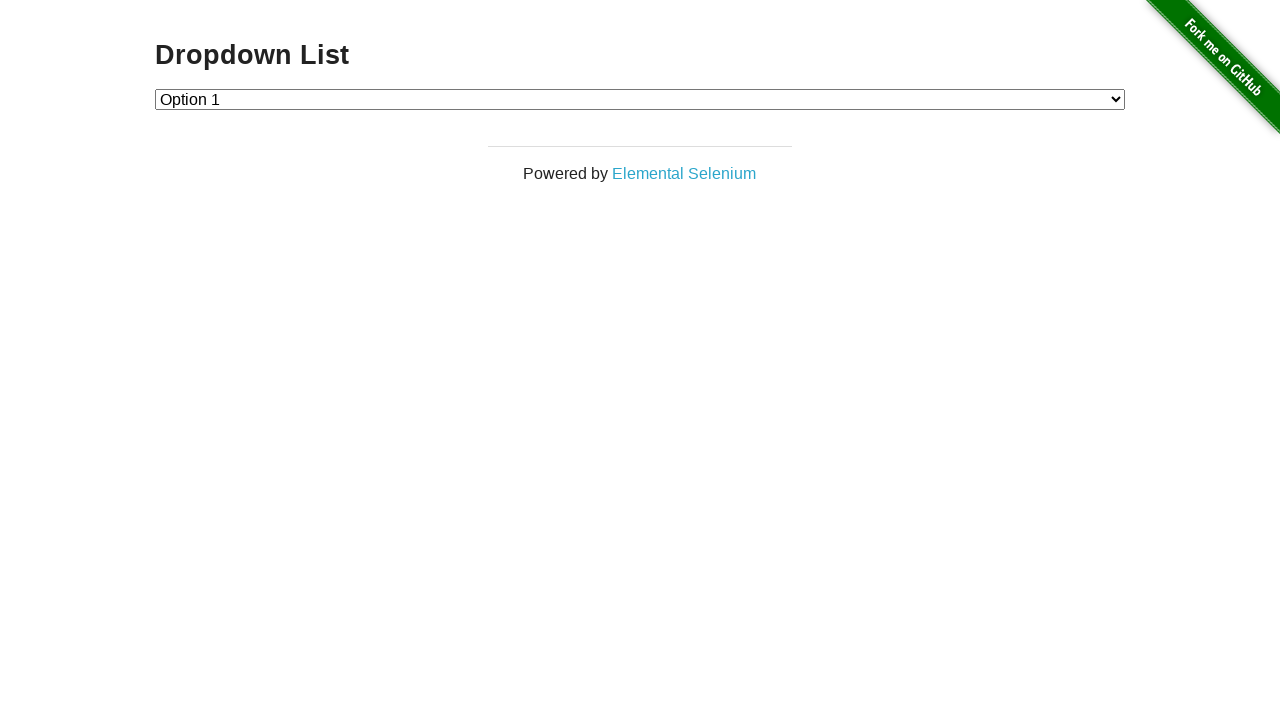

Counted dropdown options: 3 total
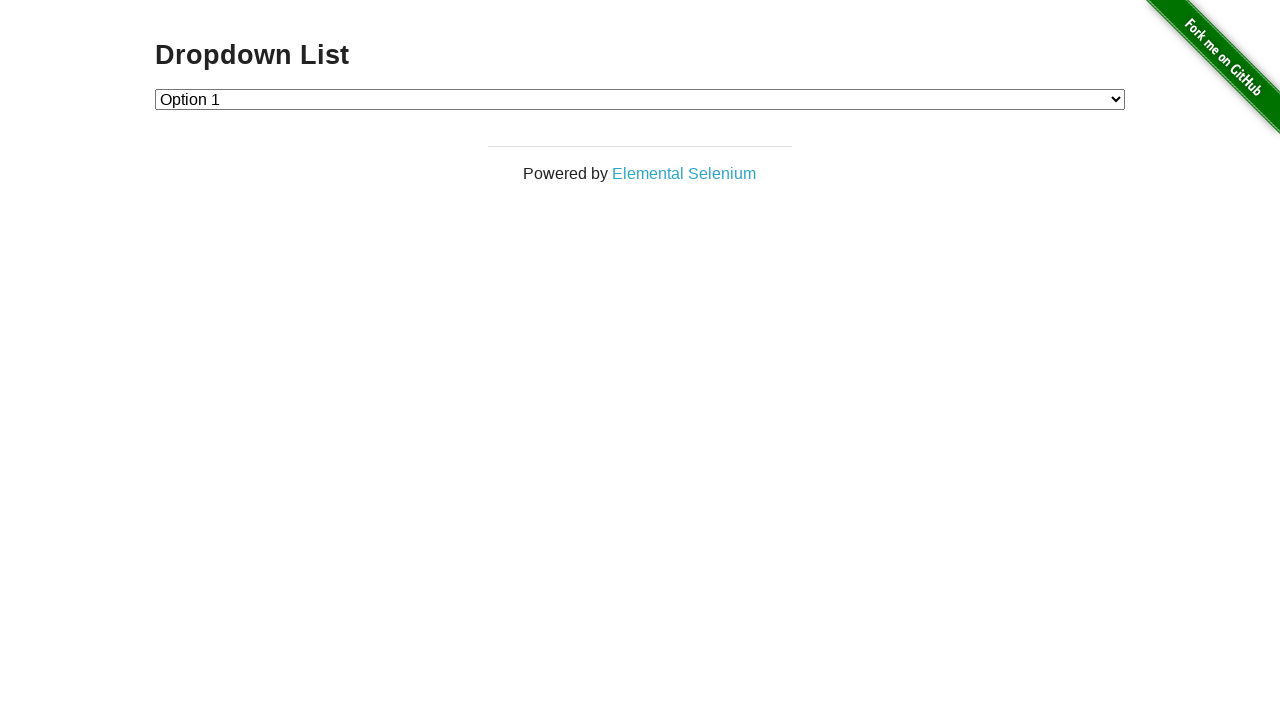

Assertion passed: option count (3) is 4 or fewer
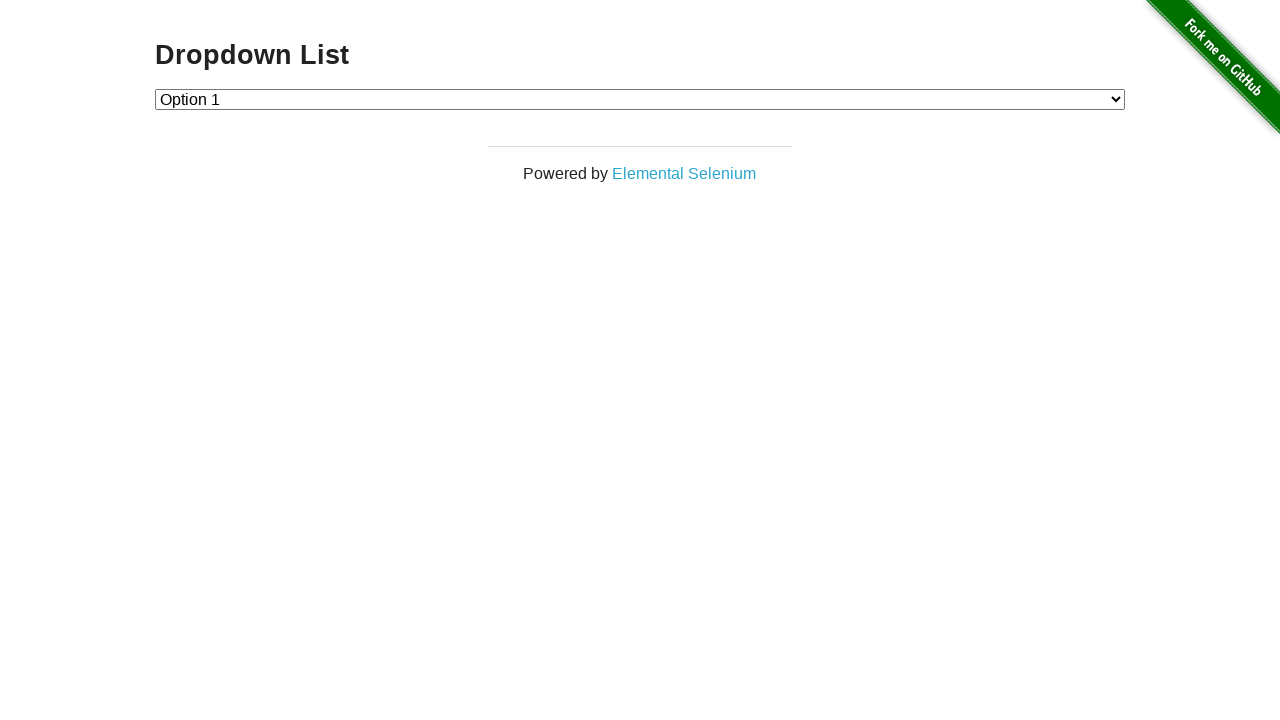

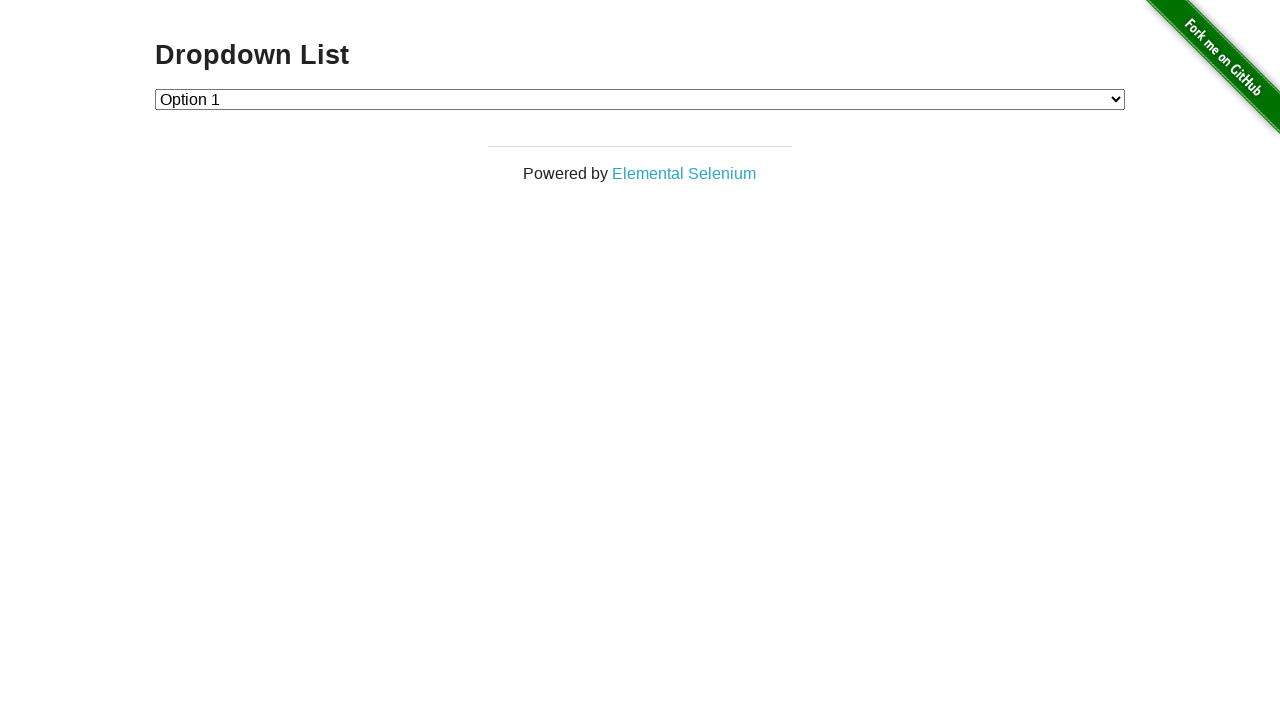